Tests JavaScript alert handling by triggering and interacting with three types of alerts: simple alert (accept), confirmation alert (dismiss), and prompt alert (enter text and accept)

Starting URL: https://the-internet.herokuapp.com/javascript_alerts

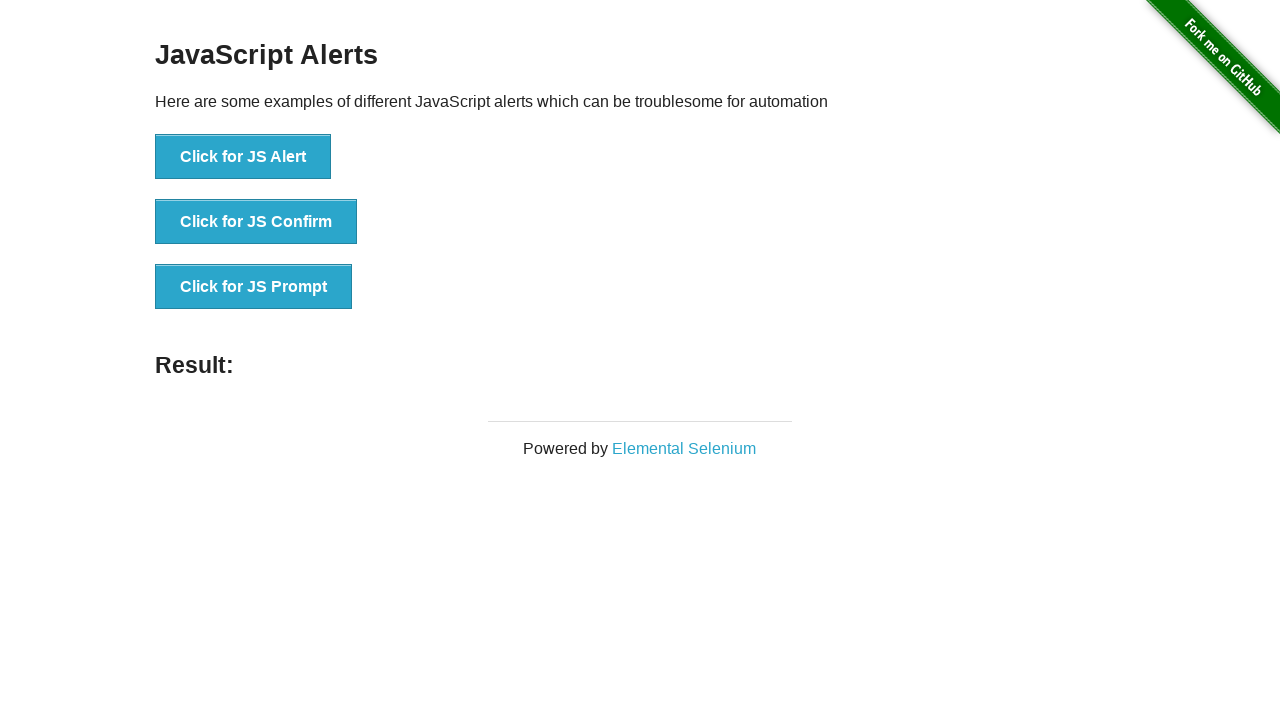

Clicked button to trigger simple alert at (243, 157) on xpath=//*[@id='content']/div/ul/li[1]/button
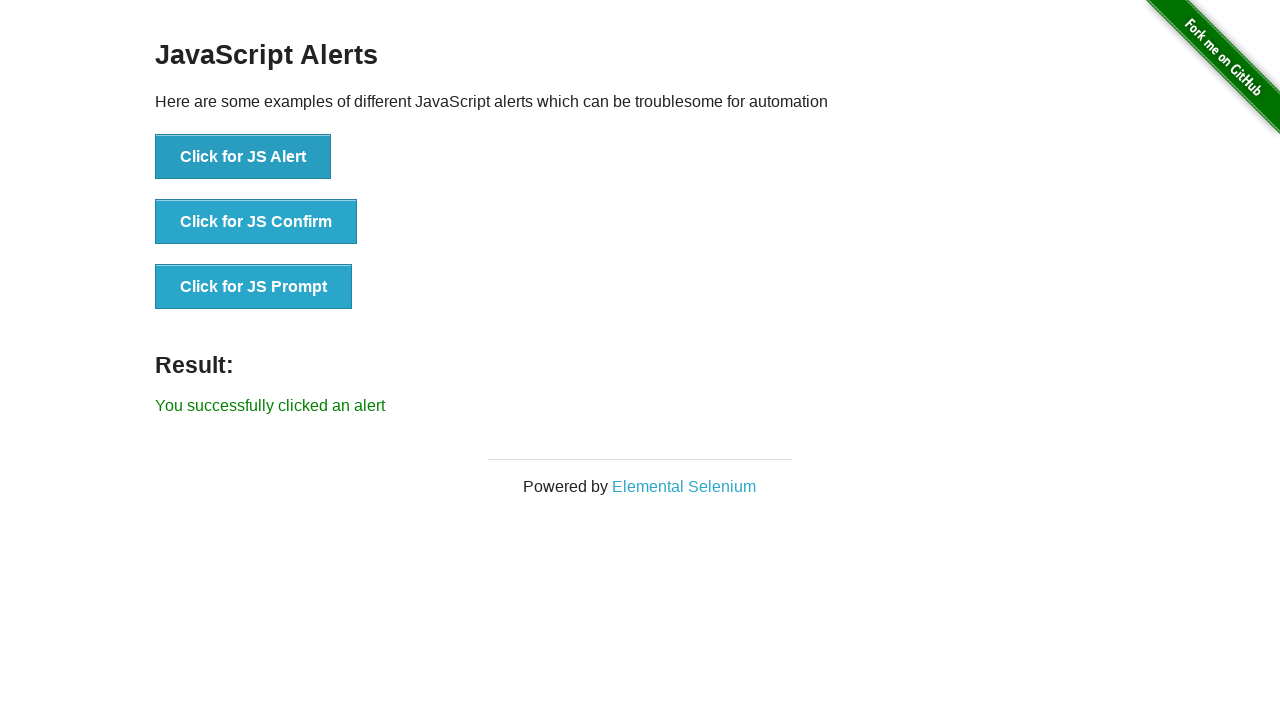

Set up dialog handler to accept the simple alert
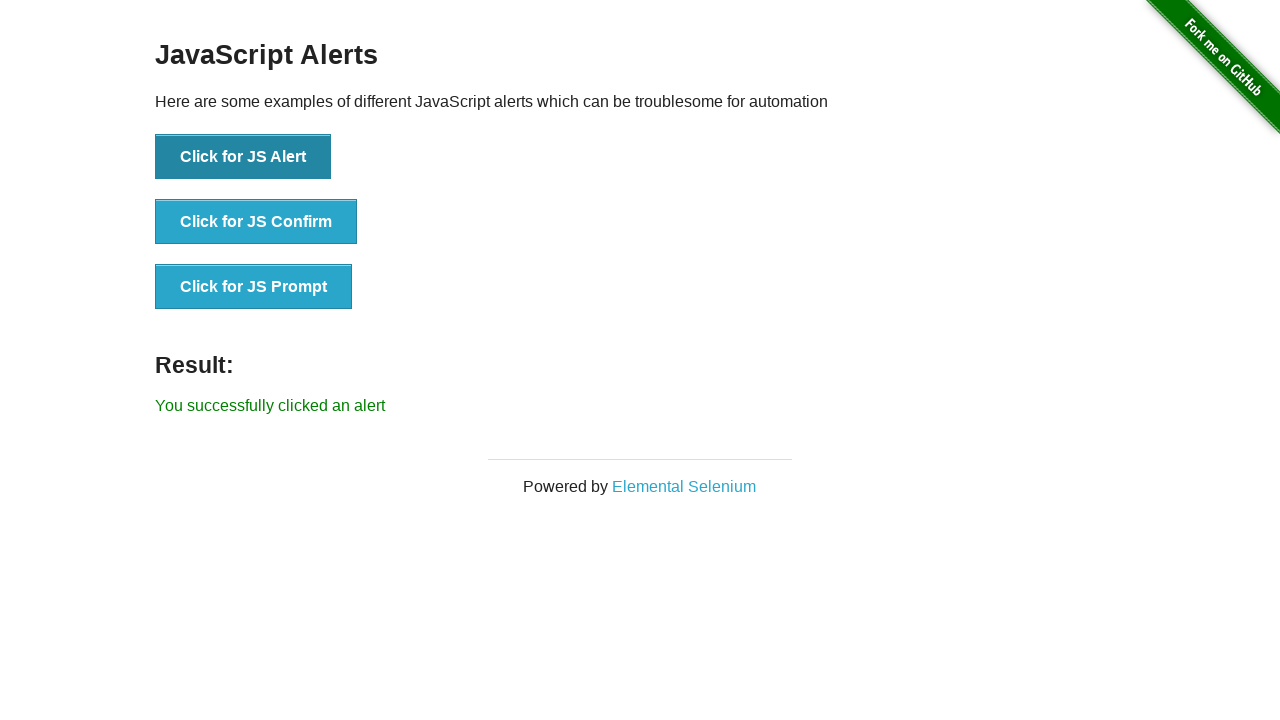

Waited 2 seconds after accepting simple alert
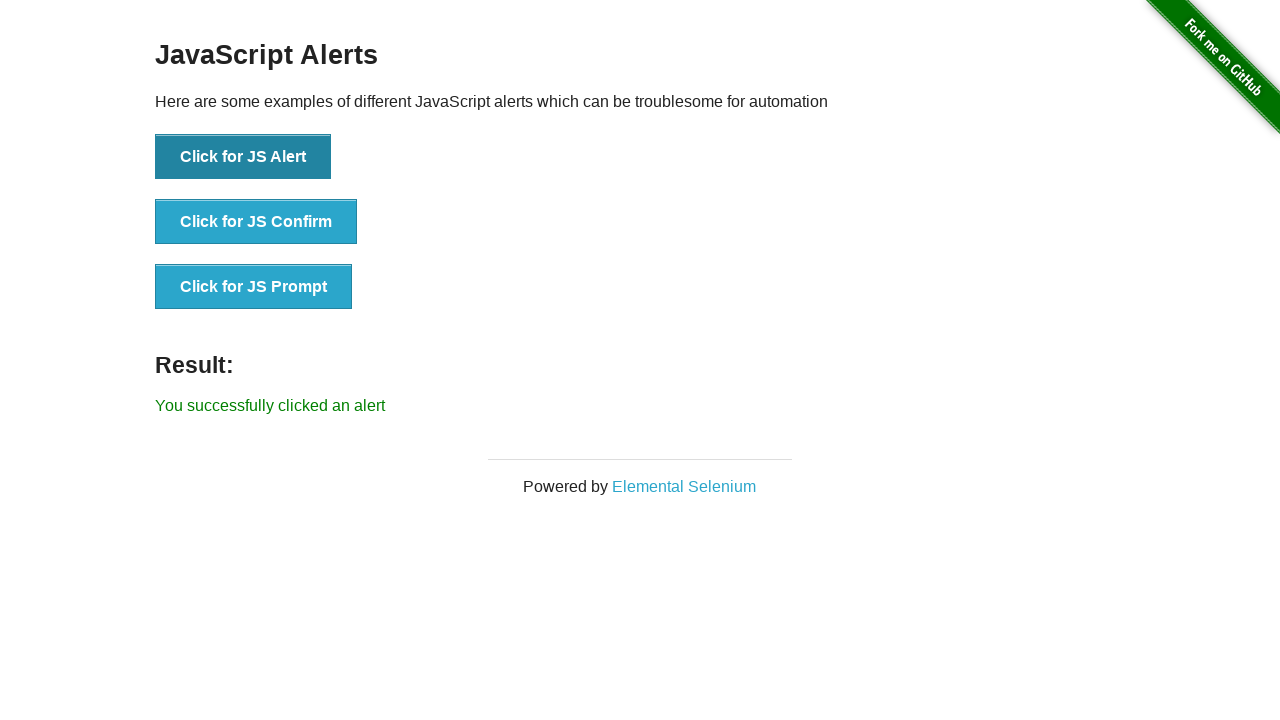

Clicked button to trigger confirmation alert at (256, 222) on xpath=//*[@id='content']/div/ul/li[2]/button
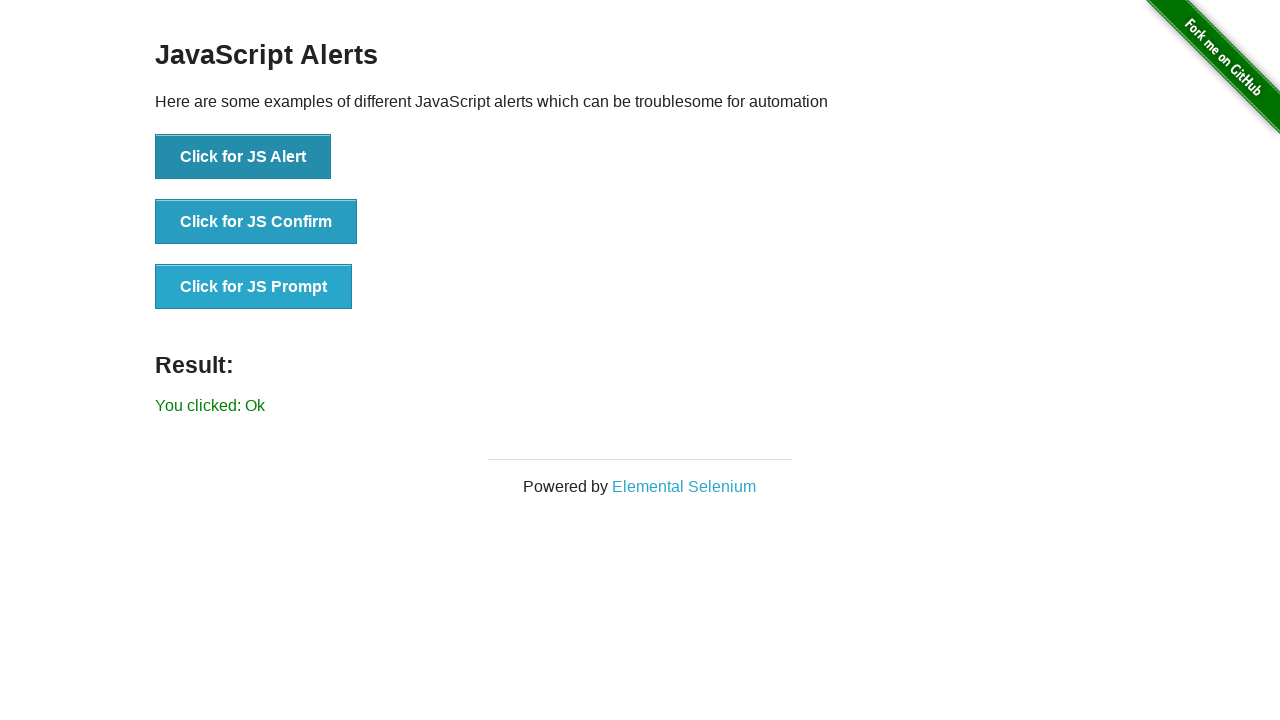

Set up dialog handler to dismiss the confirmation alert
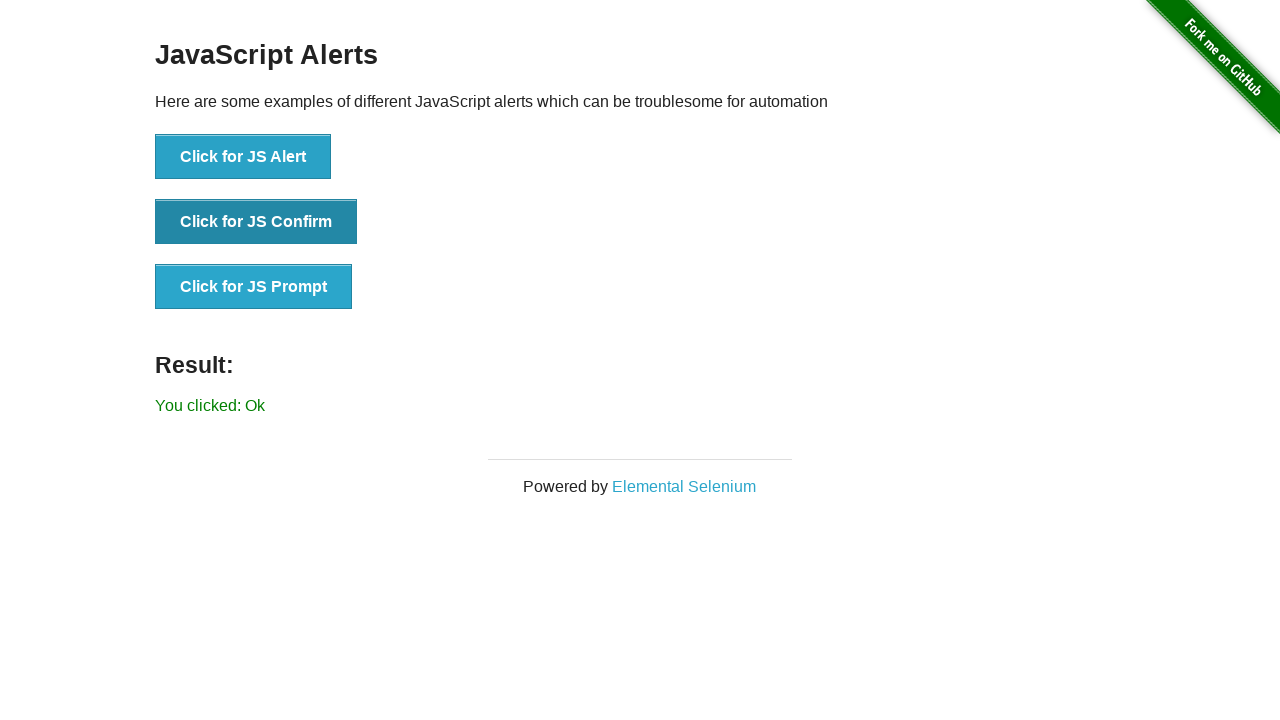

Waited 2 seconds after dismissing confirmation alert
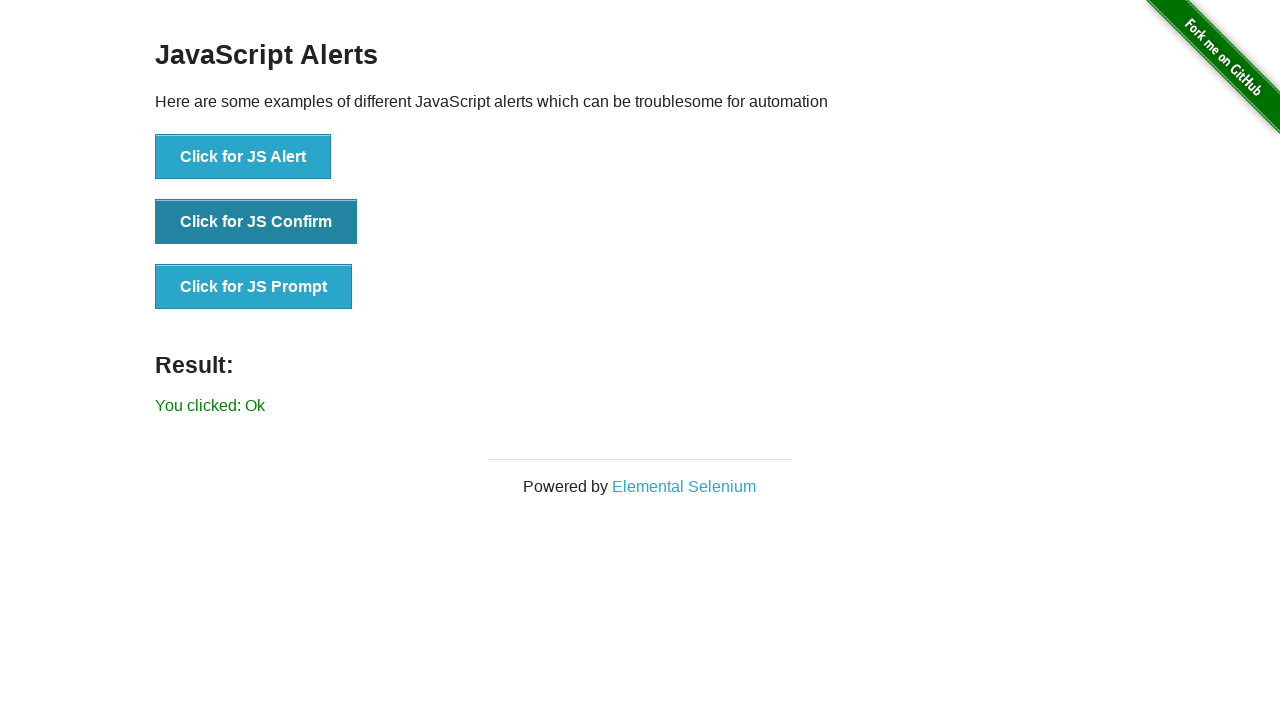

Clicked button to trigger prompt alert at (254, 287) on xpath=//*[@id='content']/div/ul/li[3]/button
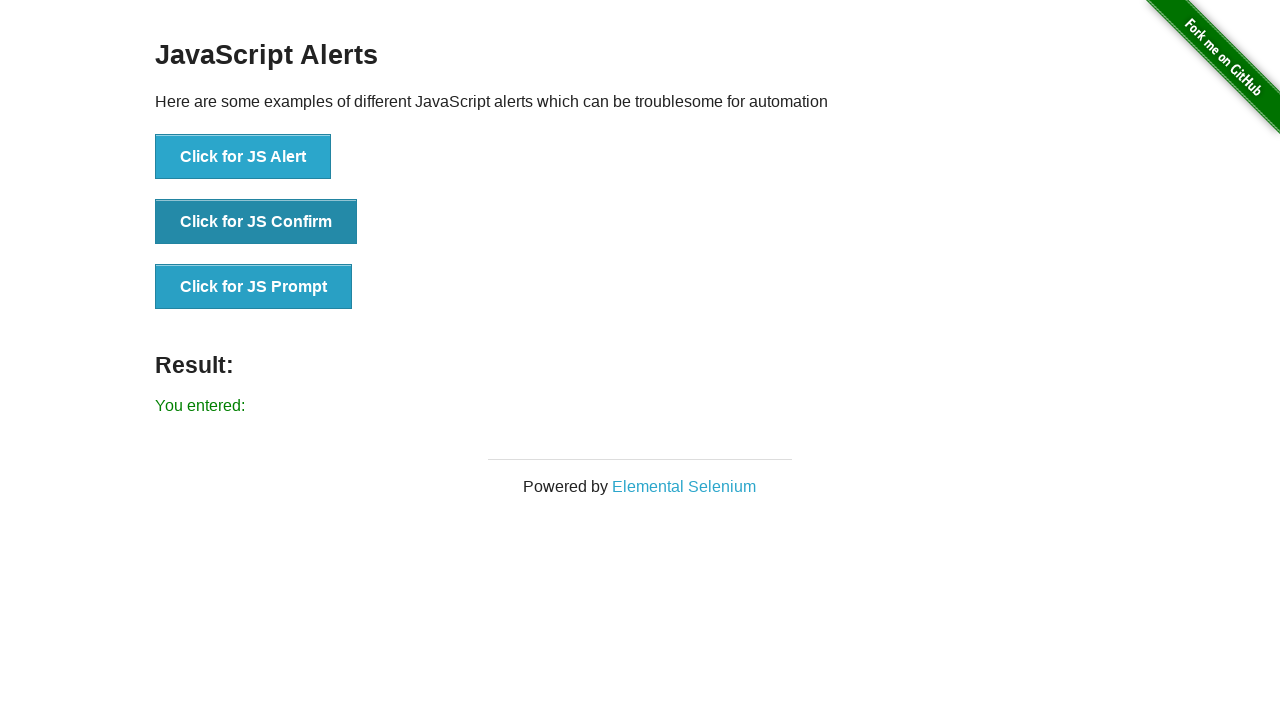

Set up dialog handler to accept prompt alert with text 'Prompt Alert'
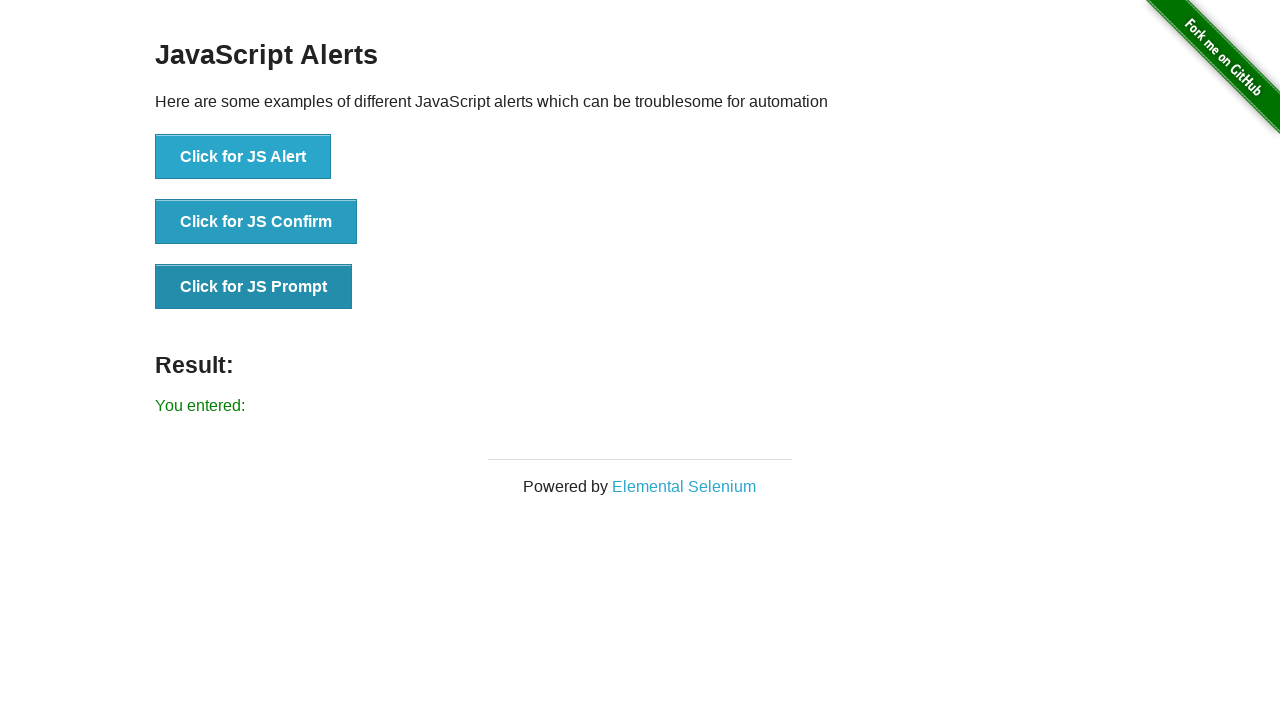

Waited 2 seconds after accepting prompt alert
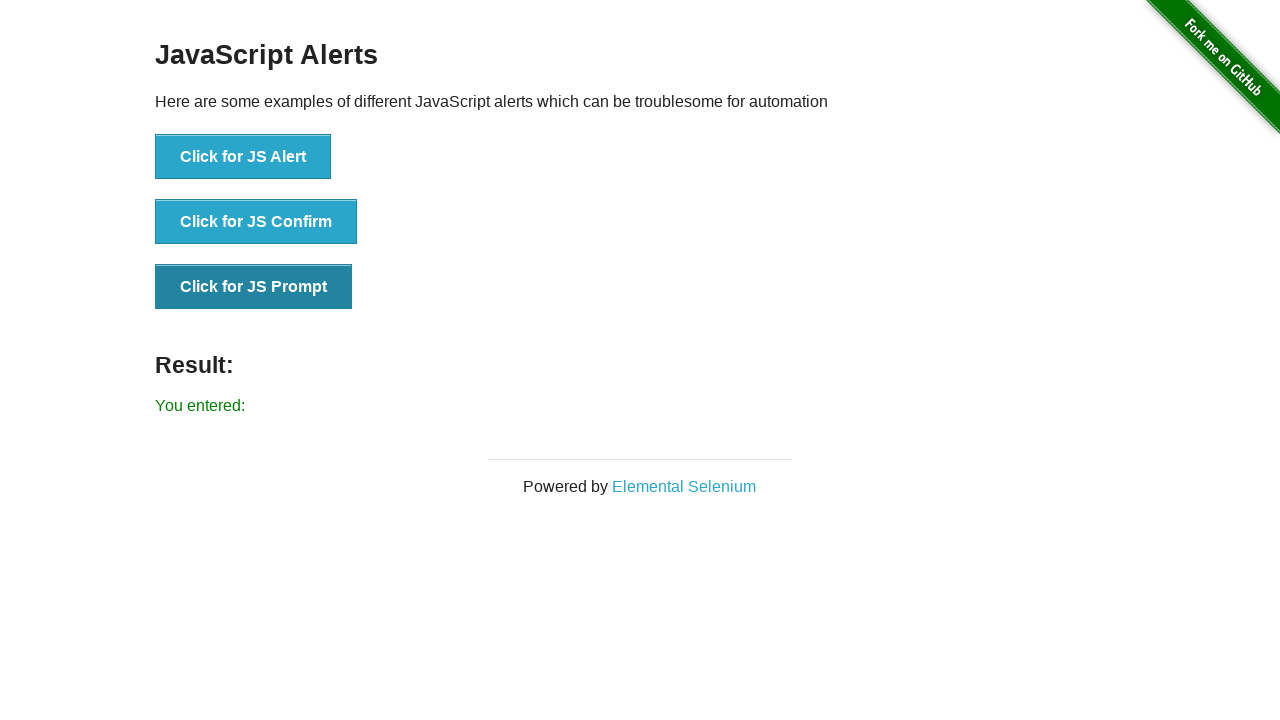

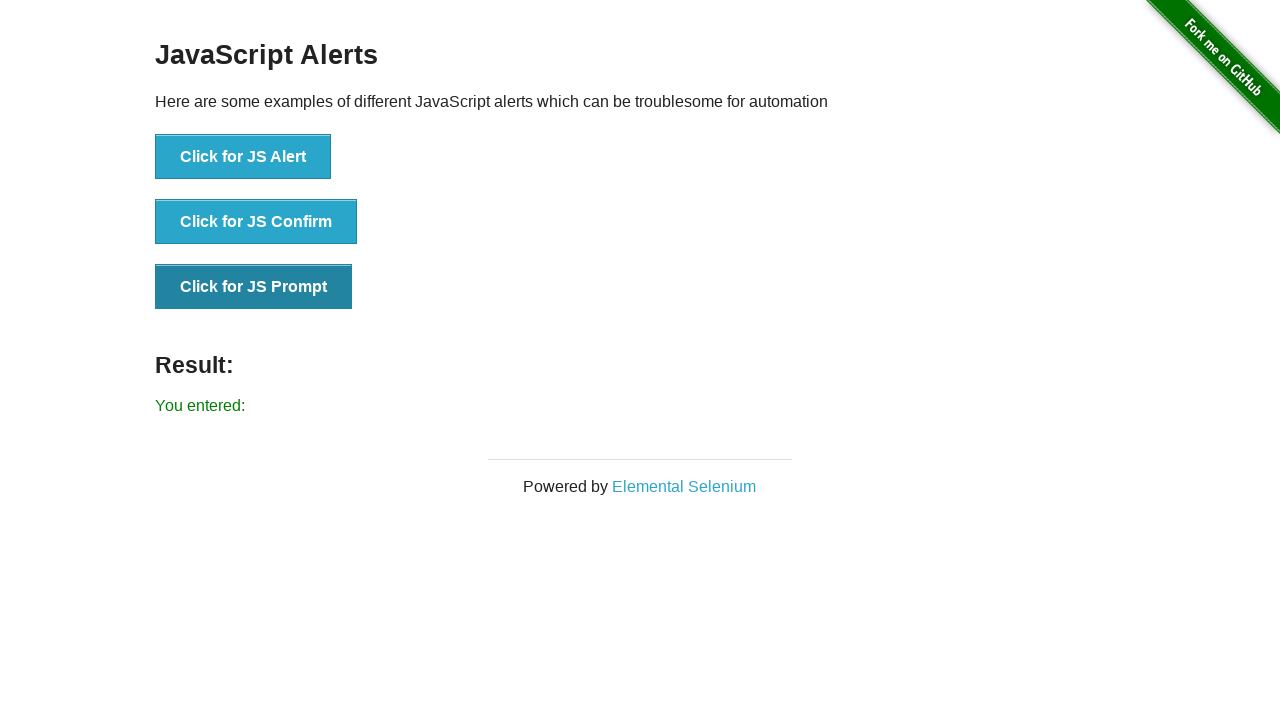